Tests drag and drop functionality manually by hovering over the draggable element, pressing mouse down, hovering over the droppable target, and releasing the mouse

Starting URL: https://jqueryui.com/droppable/

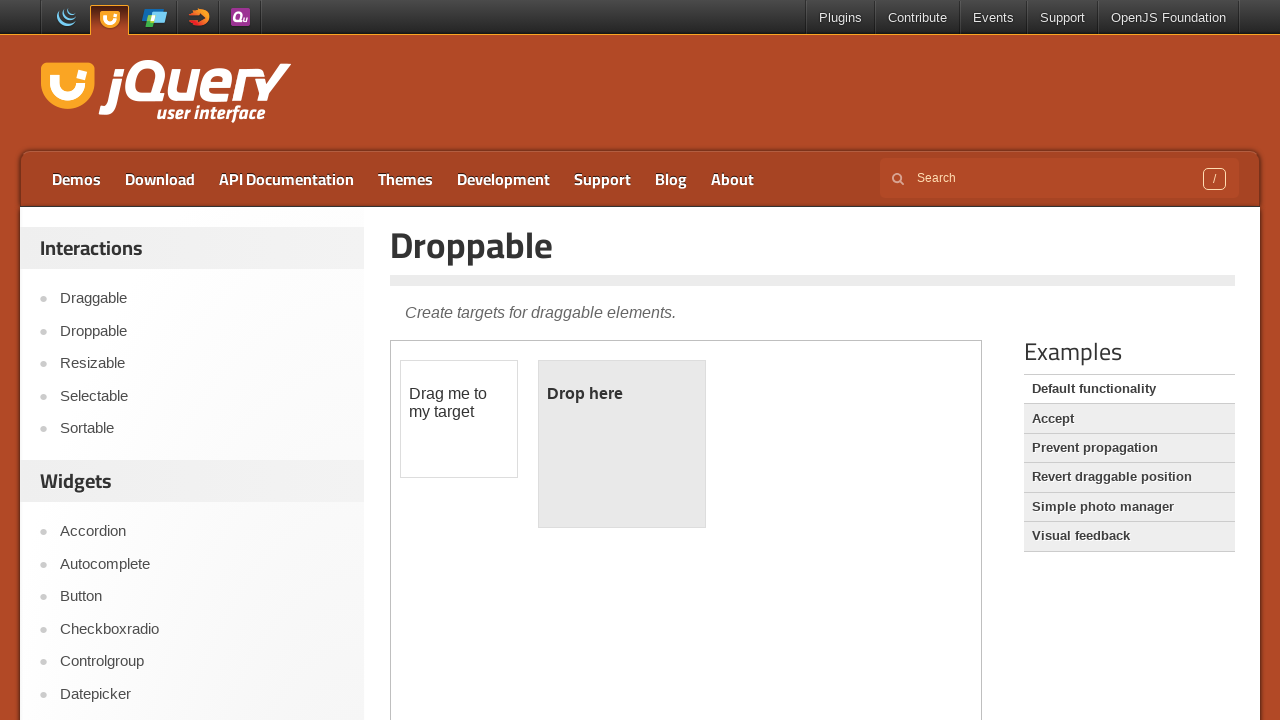

Hovered over draggable element in iframe at (459, 419) on .demo-frame >> internal:control=enter-frame >> #draggable
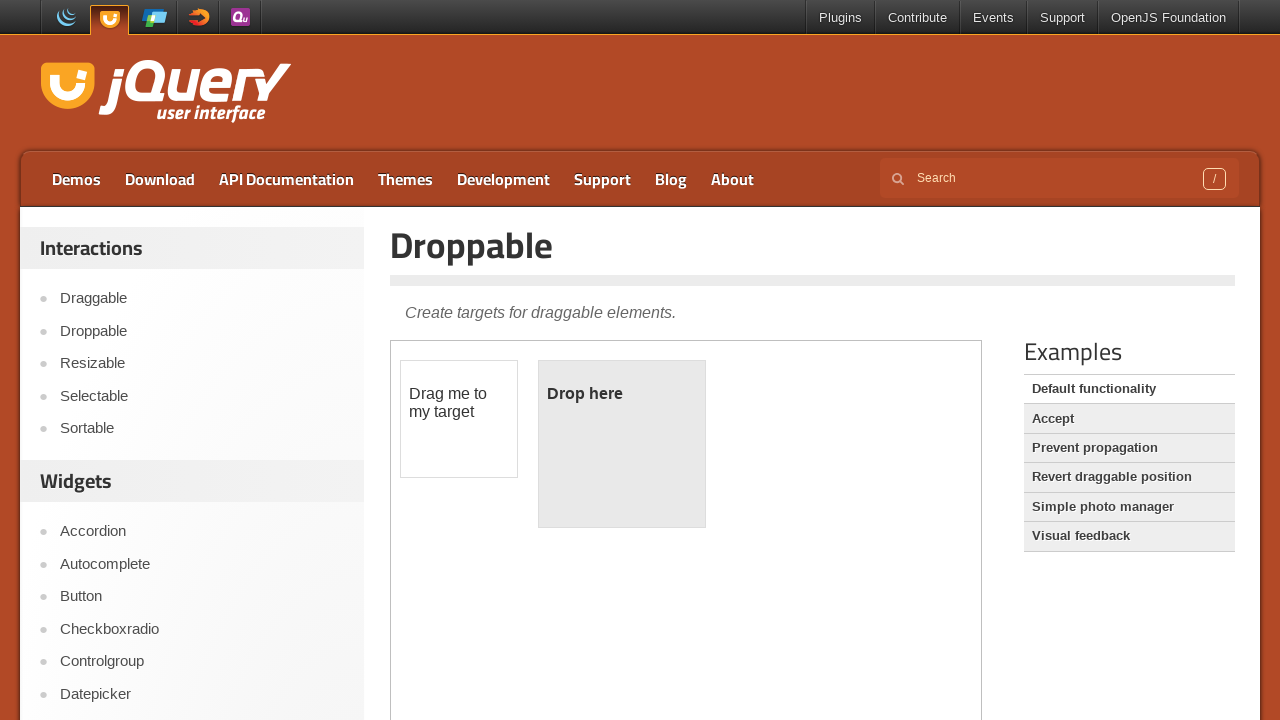

Pressed mouse button down on draggable element at (459, 419)
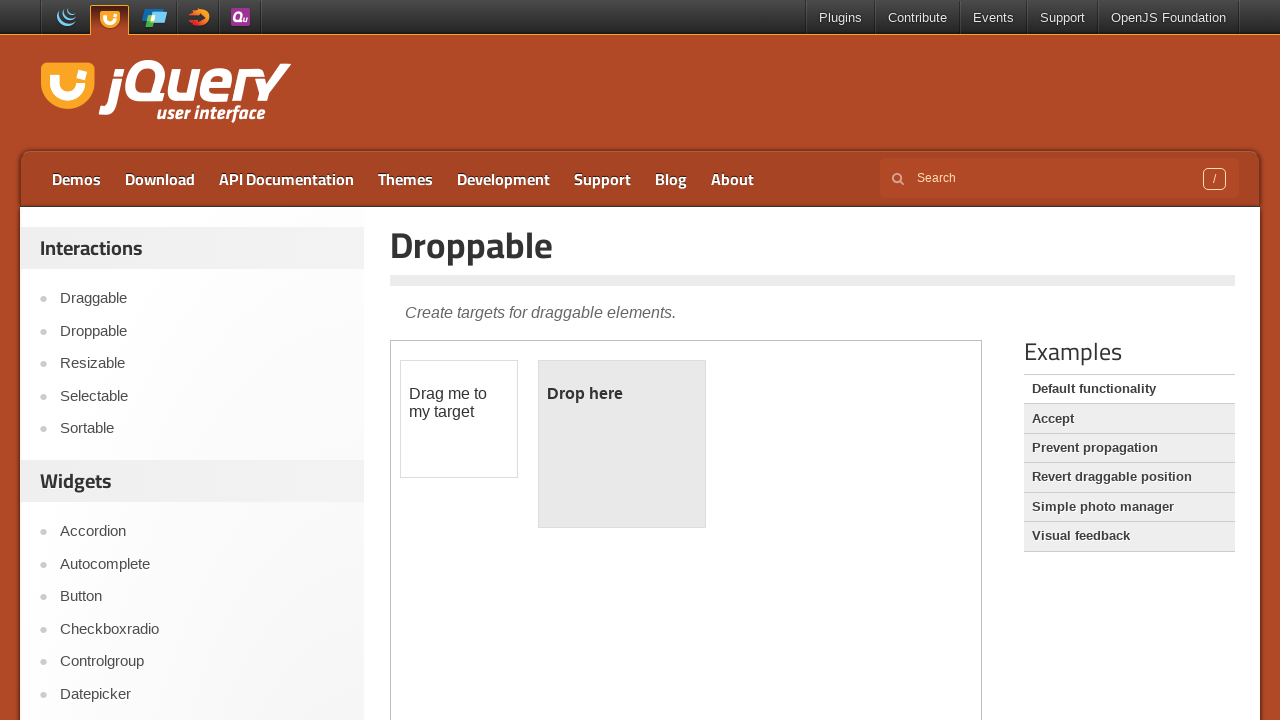

Hovered over droppable target in iframe at (622, 444) on .demo-frame >> internal:control=enter-frame >> #droppable
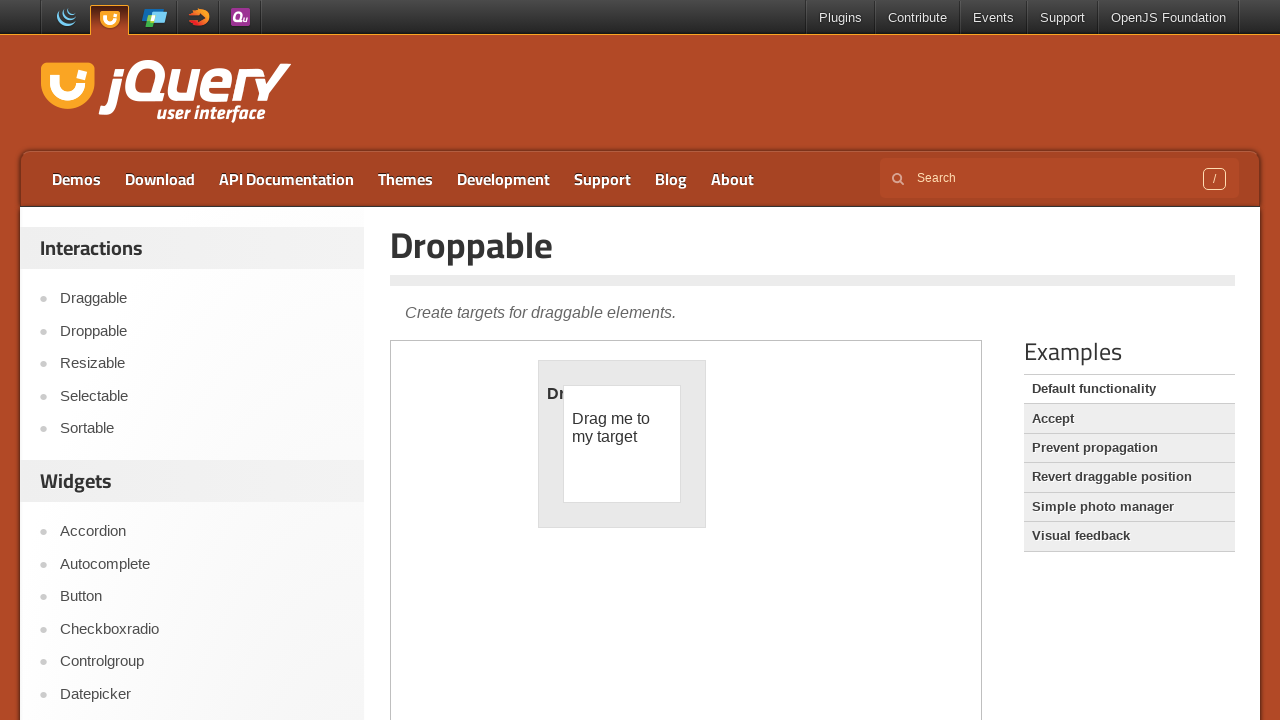

Released mouse button to complete drag and drop at (622, 444)
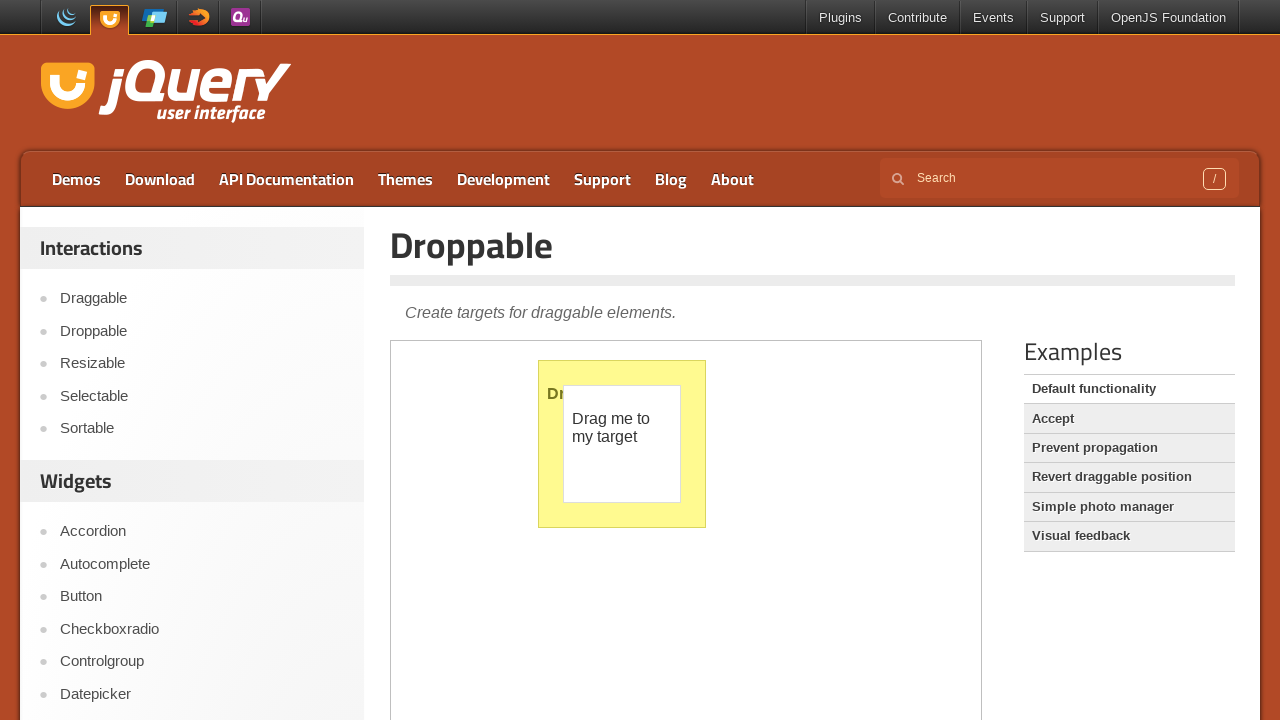

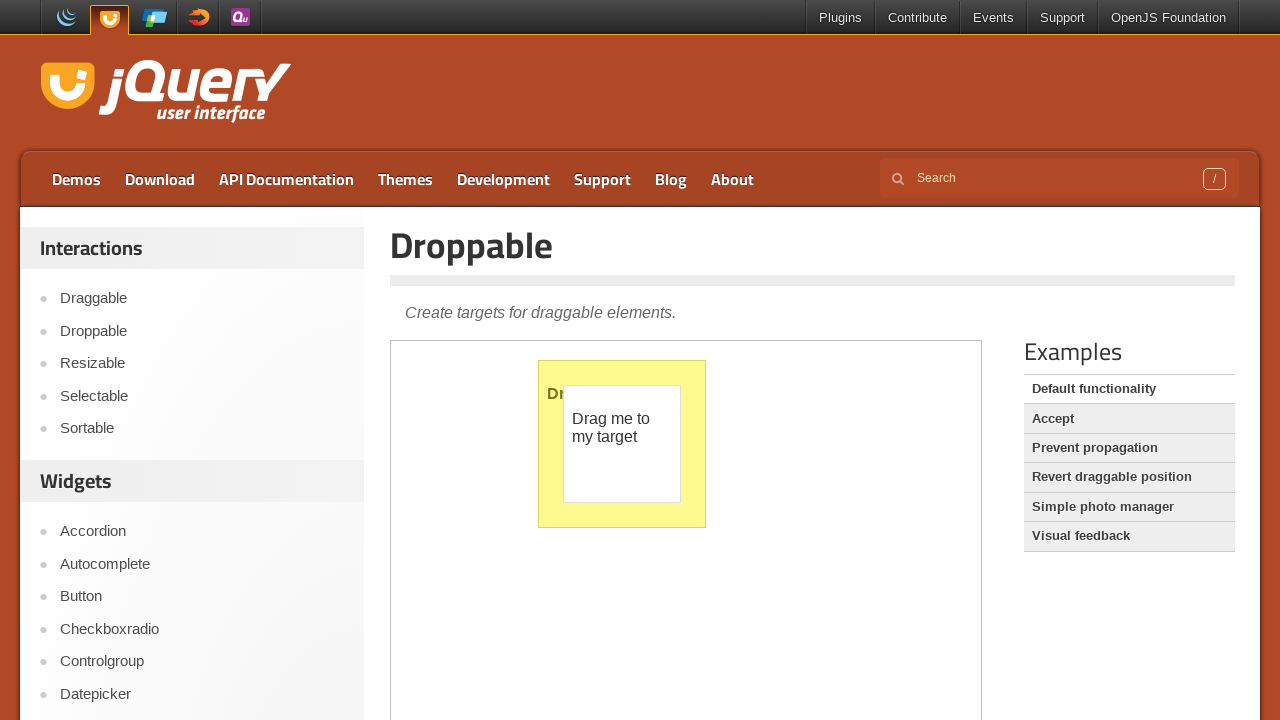